Opens the Selenium website, performs a right-click to open context menu, then simulates keyboard navigation by pressing down arrow keys and enter to select an option from the context menu.

Starting URL: https://www.selenium.dev

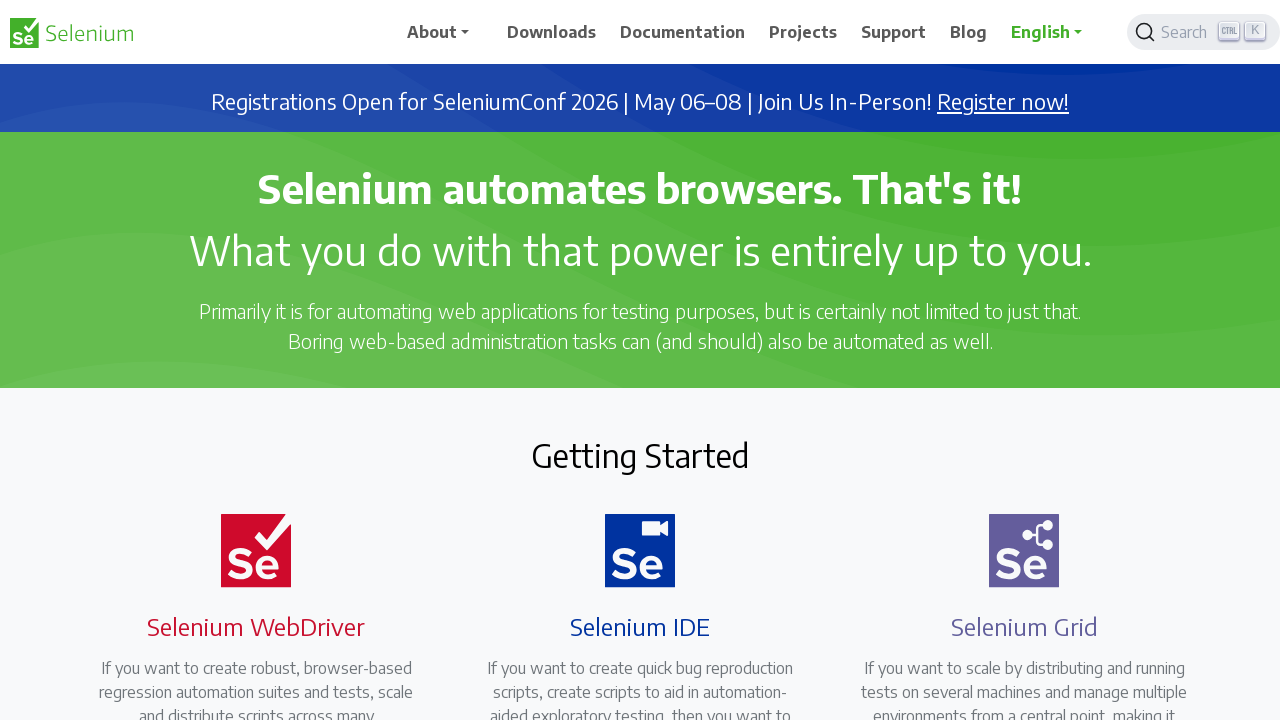

Performed right-click on page body to open context menu at (640, 360) on body
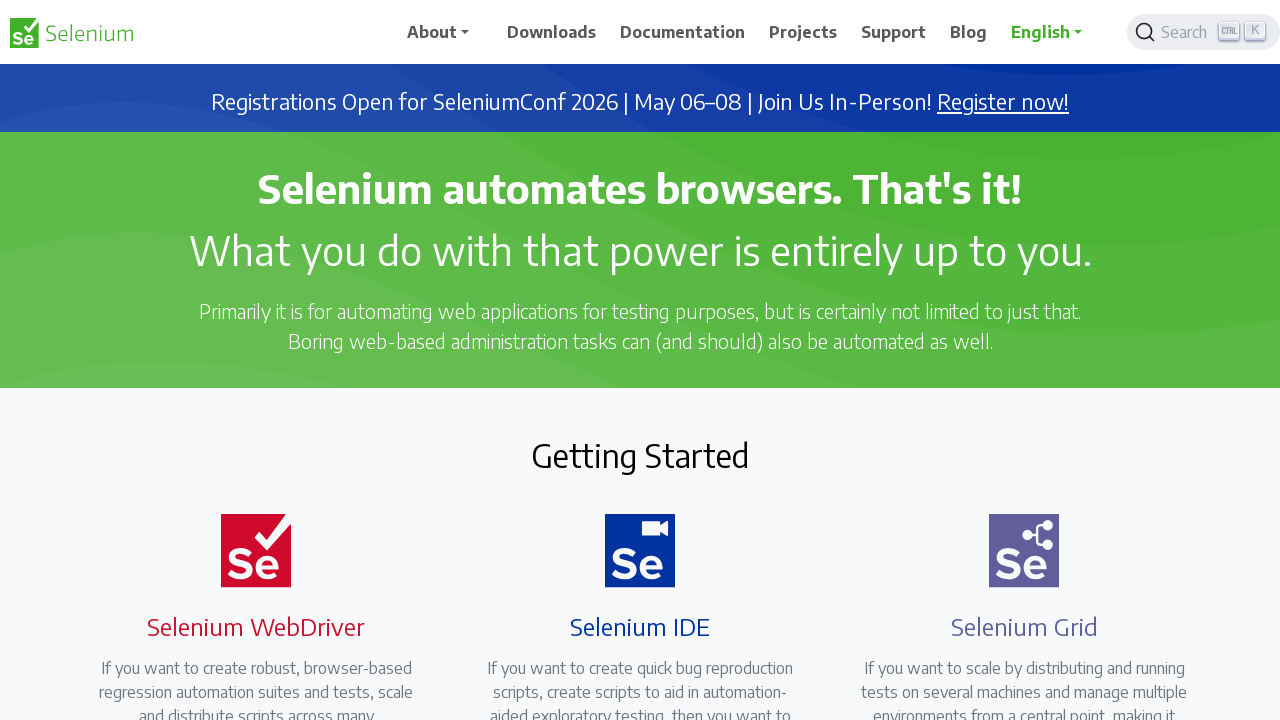

Waited 1 second for context menu to appear
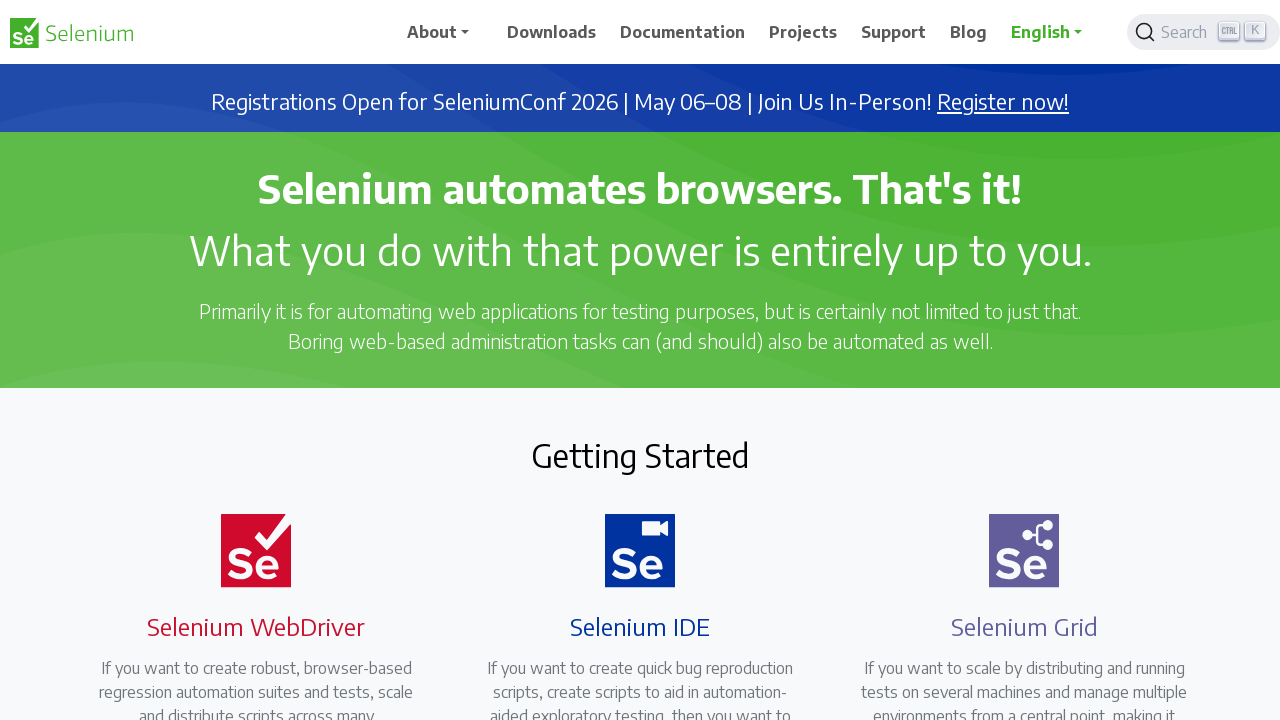

Pressed ArrowDown key to navigate context menu (press 1 of 10)
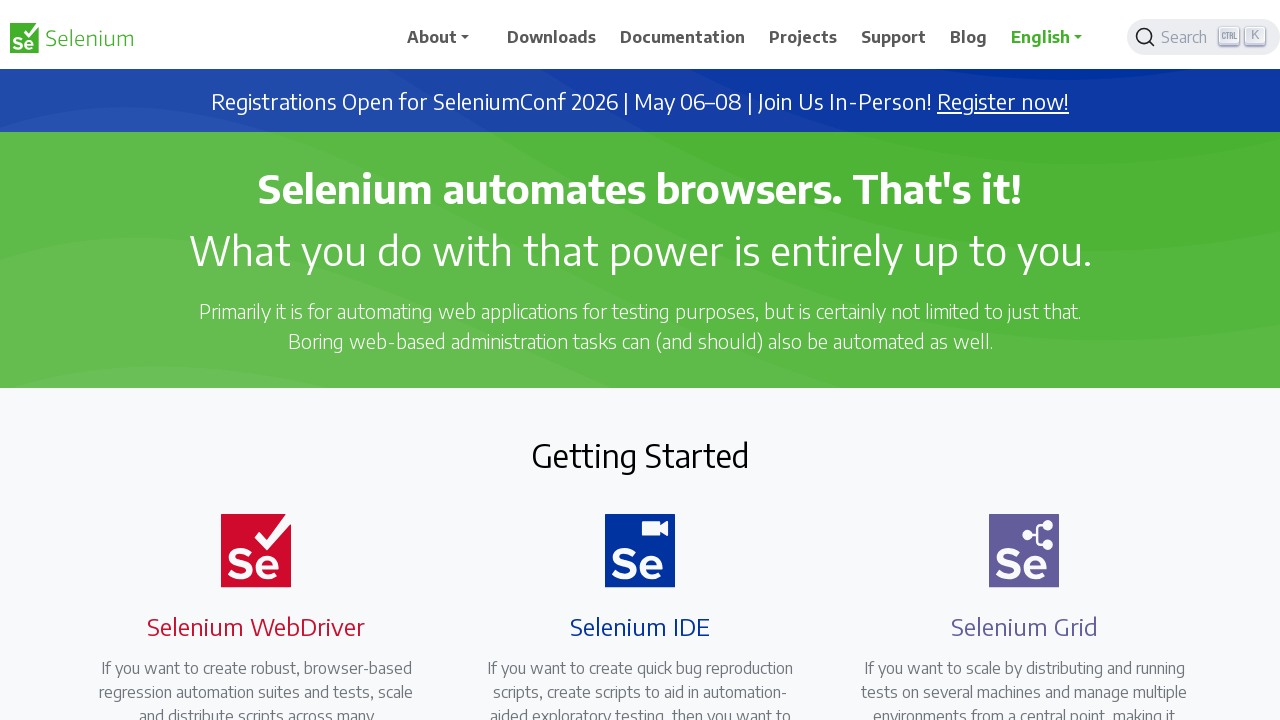

Pressed ArrowDown key to navigate context menu (press 2 of 10)
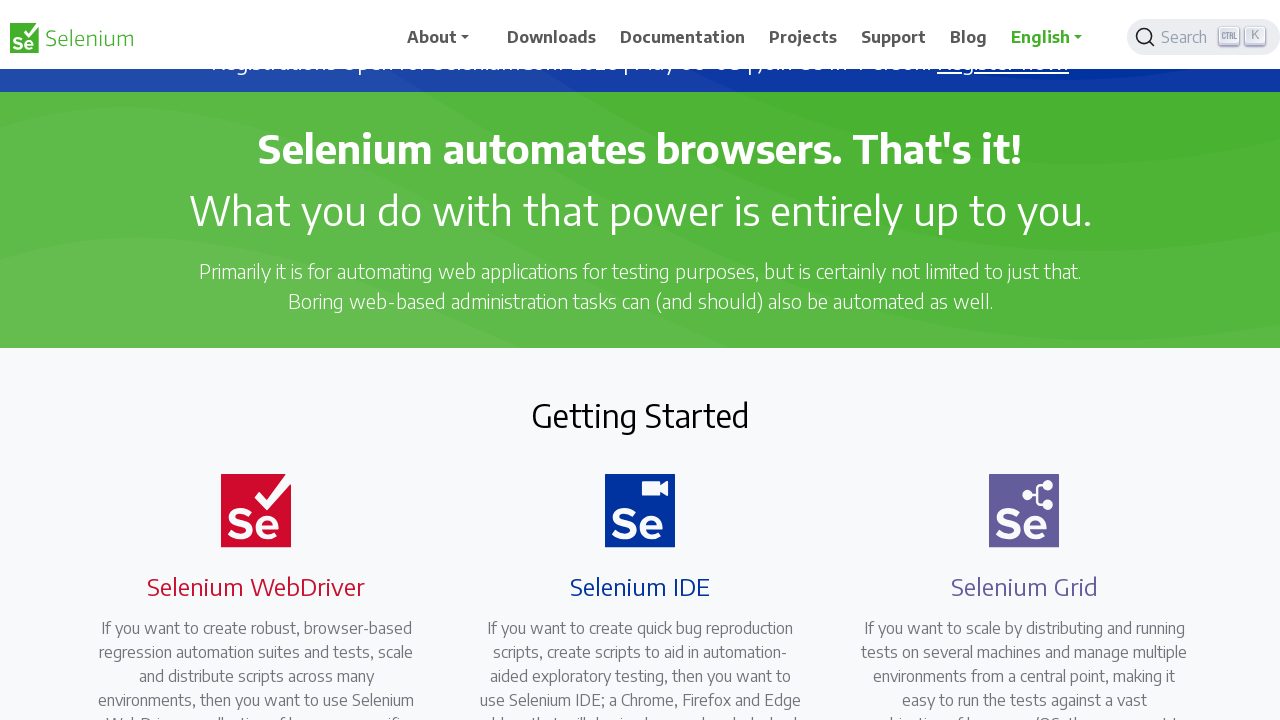

Pressed ArrowDown key to navigate context menu (press 3 of 10)
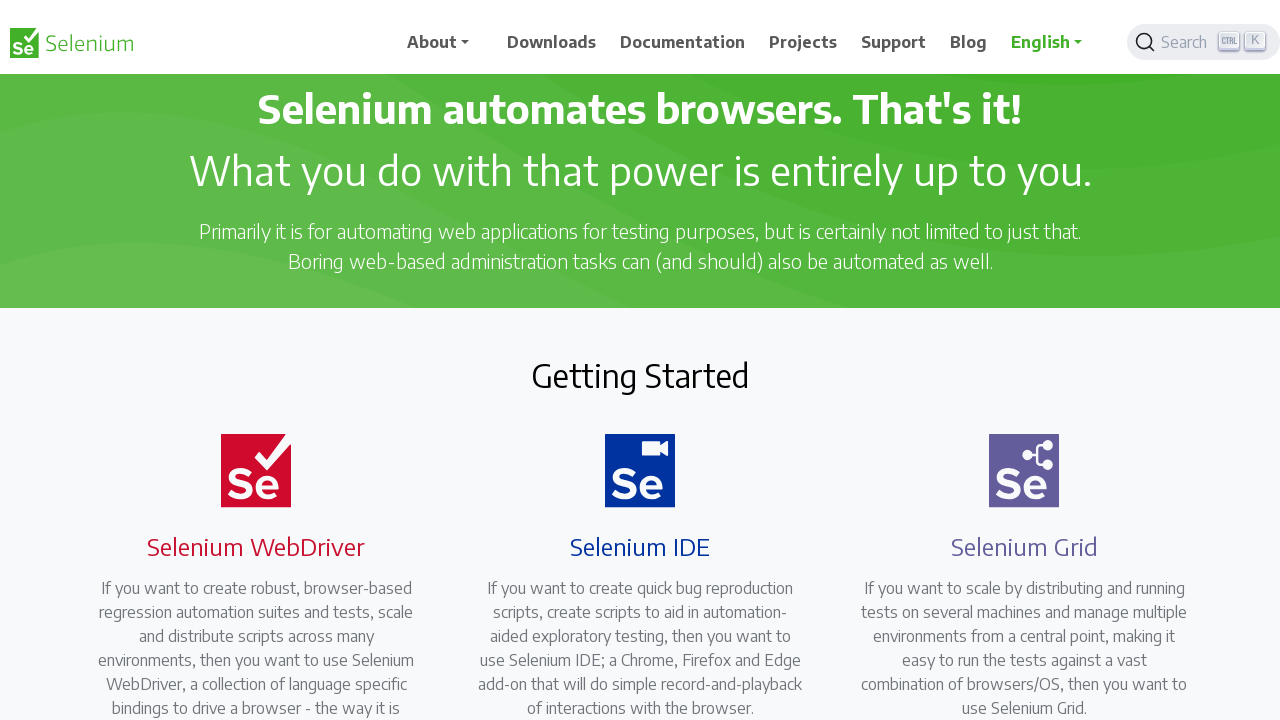

Pressed ArrowDown key to navigate context menu (press 4 of 10)
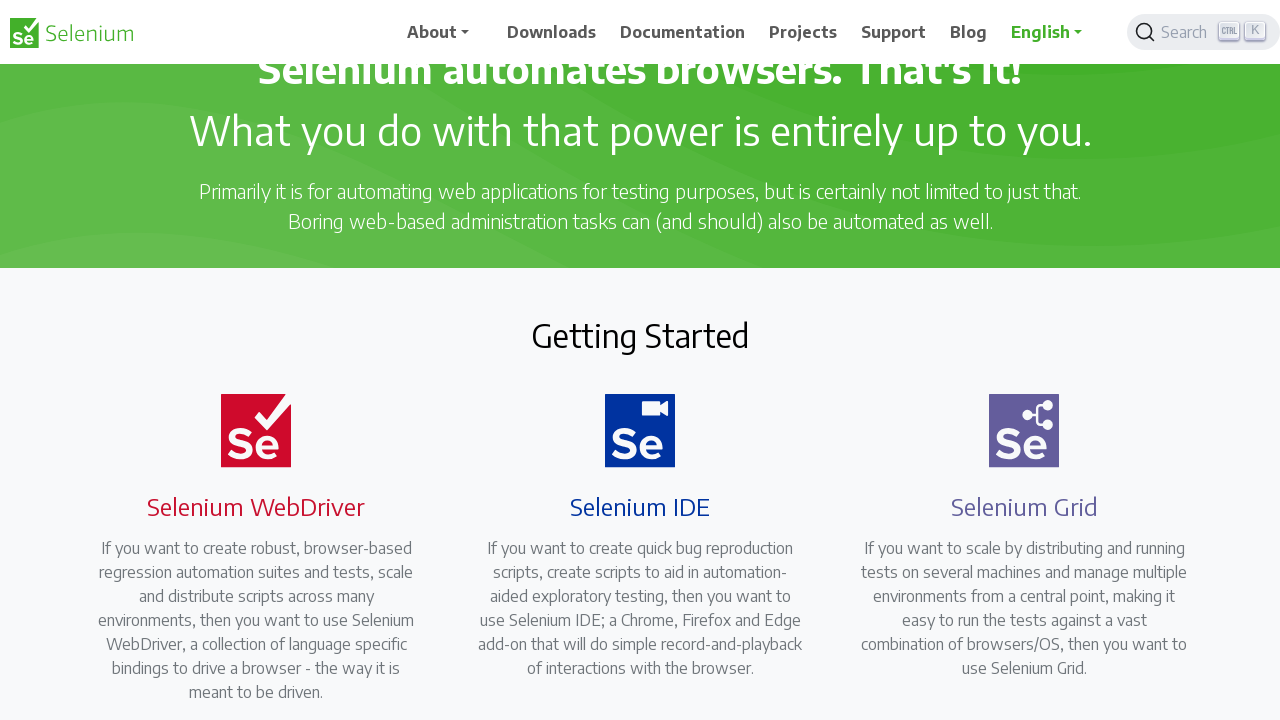

Pressed ArrowDown key to navigate context menu (press 5 of 10)
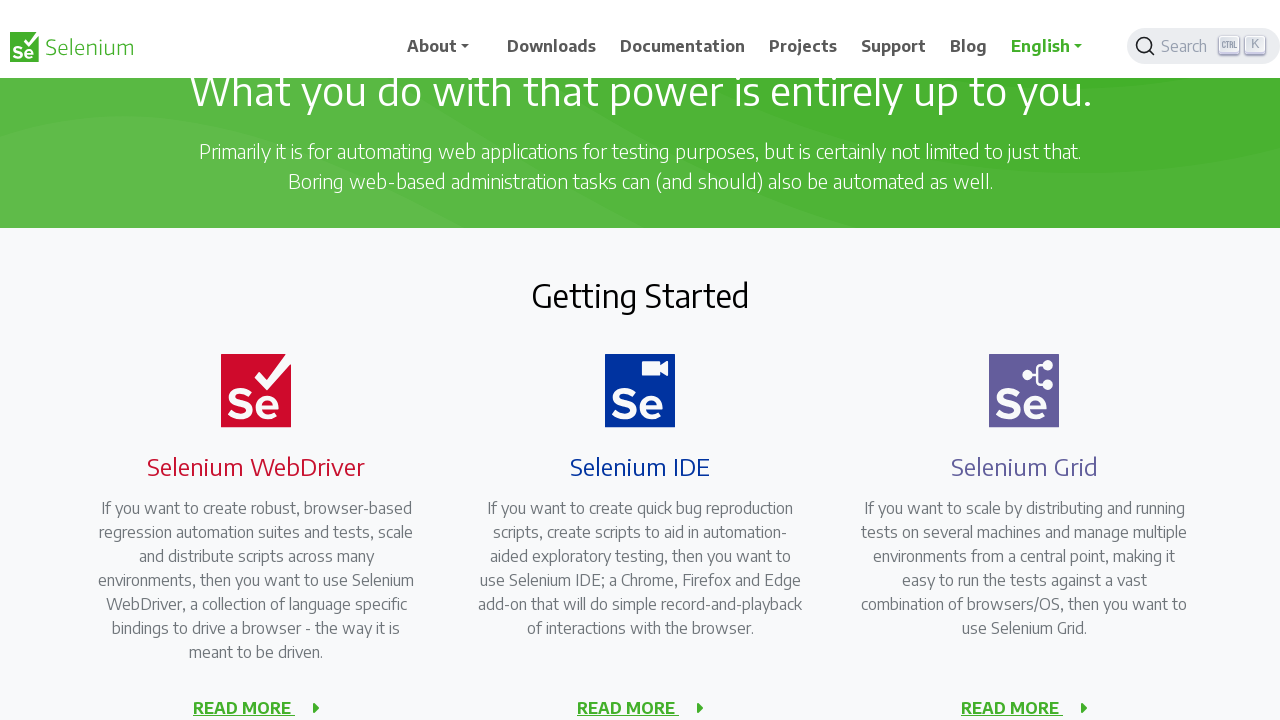

Pressed ArrowDown key to navigate context menu (press 6 of 10)
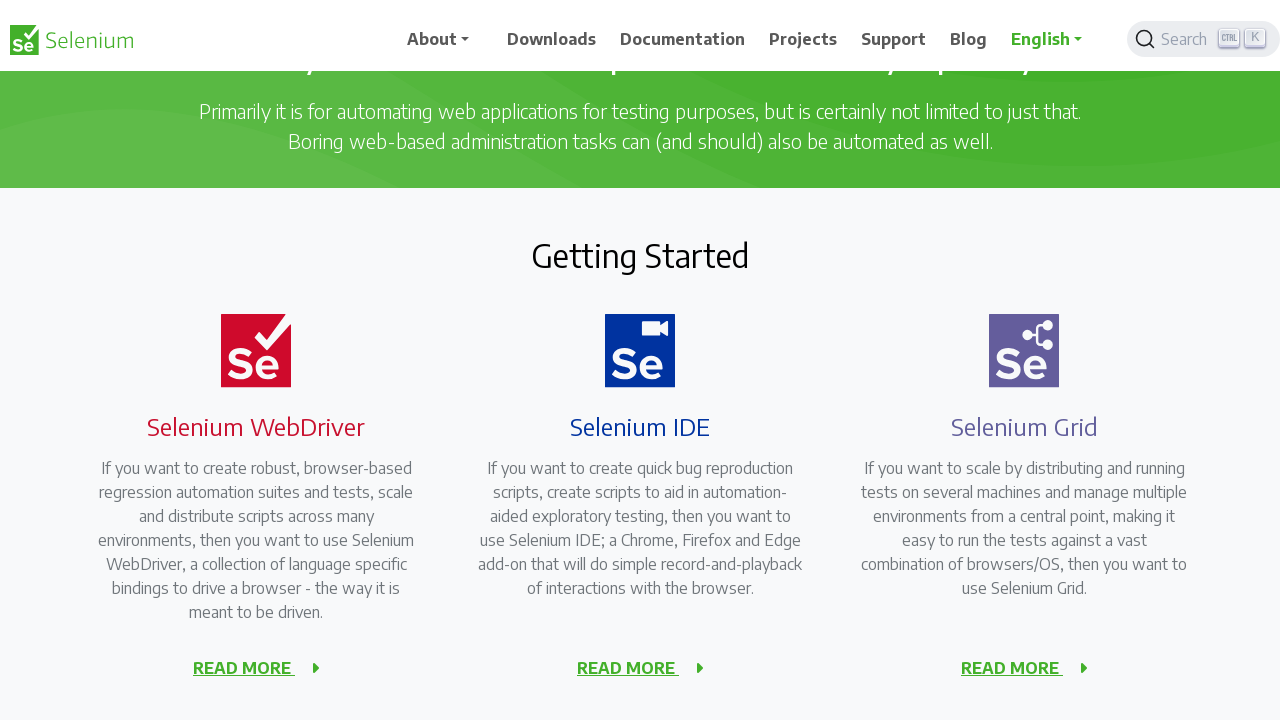

Pressed ArrowDown key to navigate context menu (press 7 of 10)
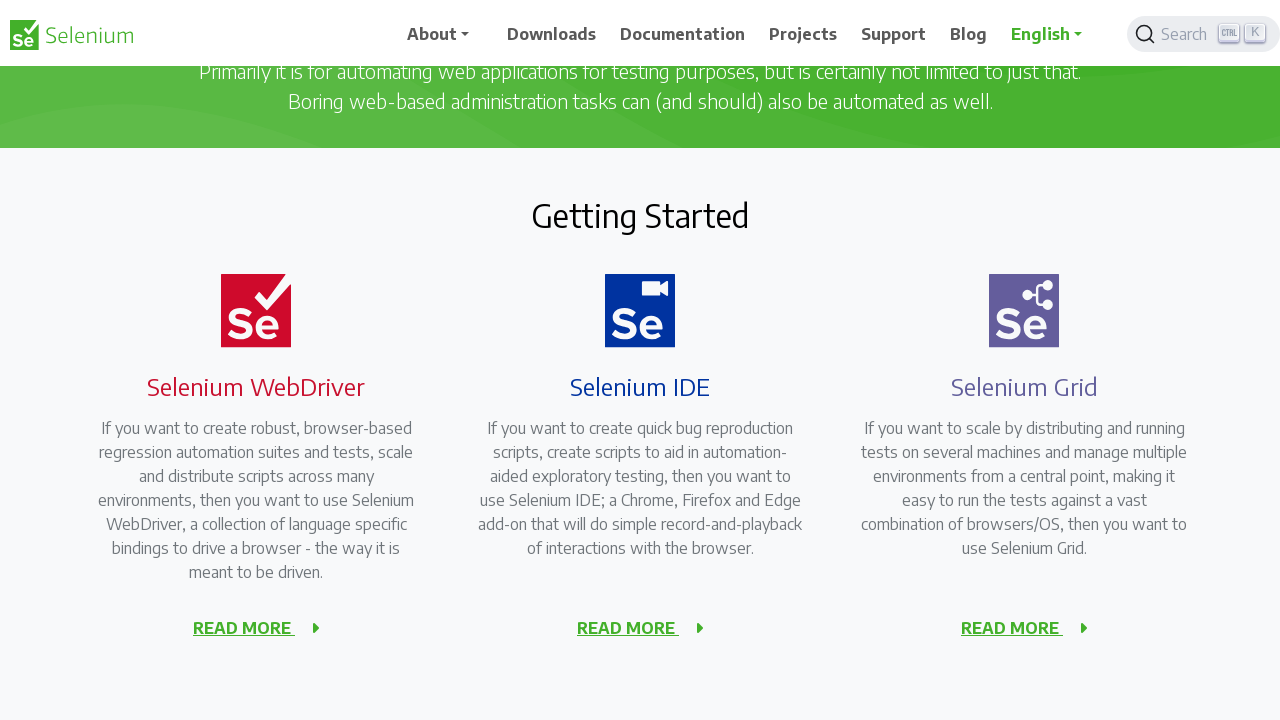

Pressed ArrowDown key to navigate context menu (press 8 of 10)
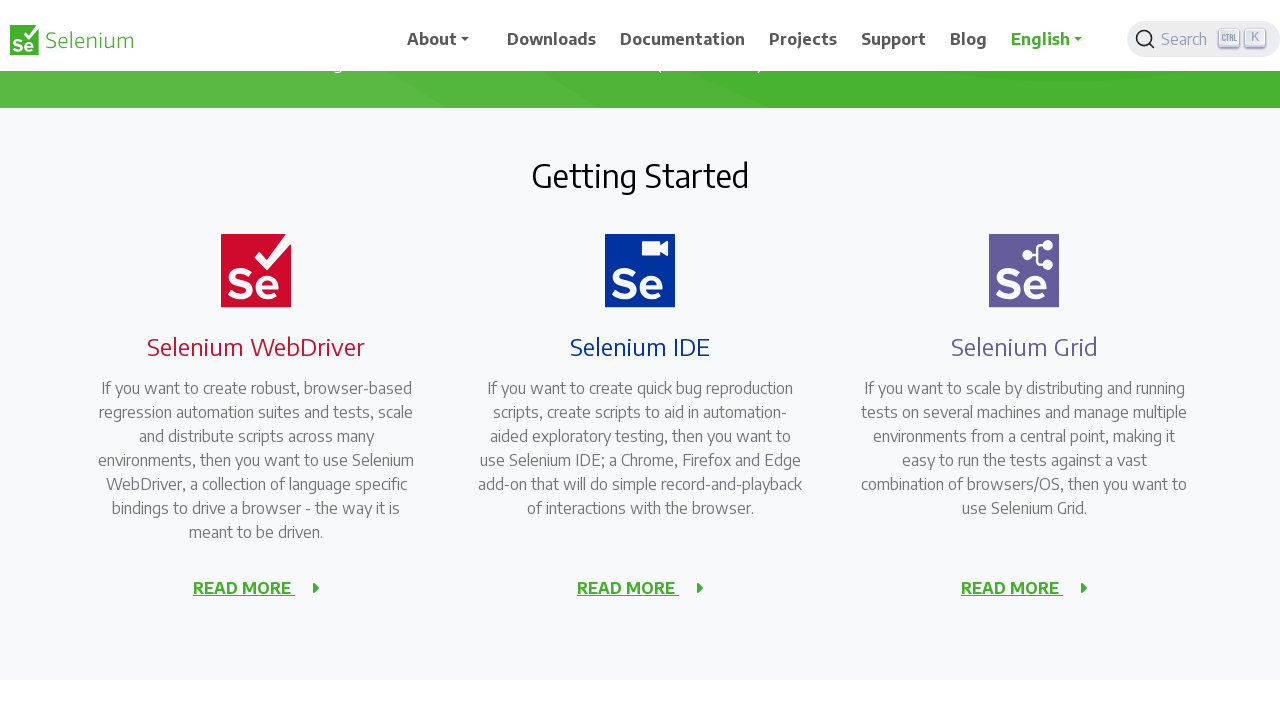

Pressed ArrowDown key to navigate context menu (press 9 of 10)
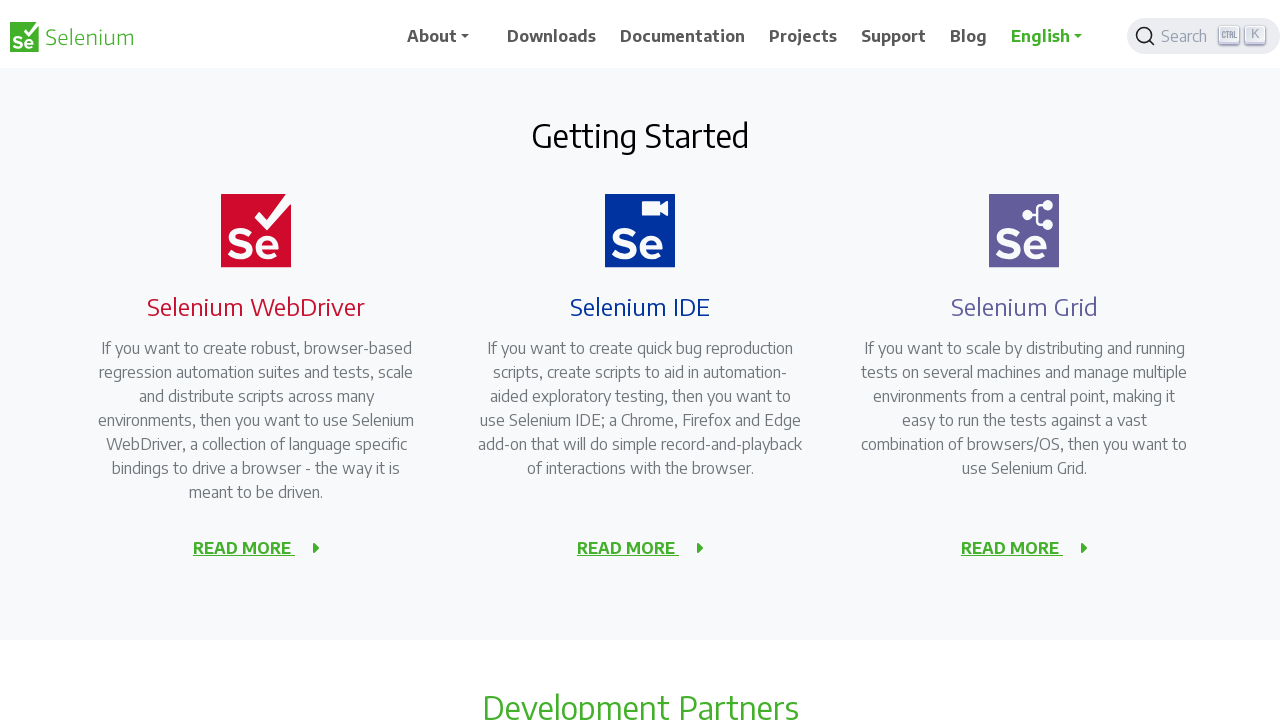

Pressed ArrowDown key to navigate context menu (press 10 of 10)
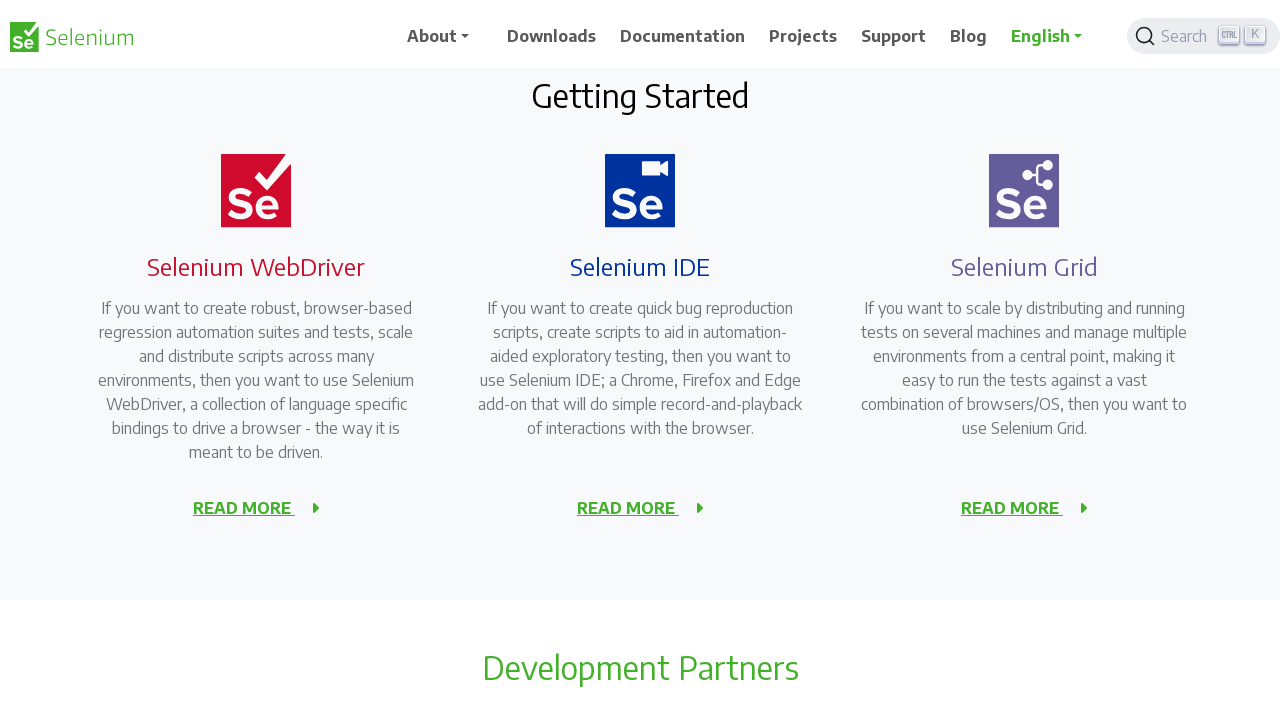

Waited 1 second before selecting menu item
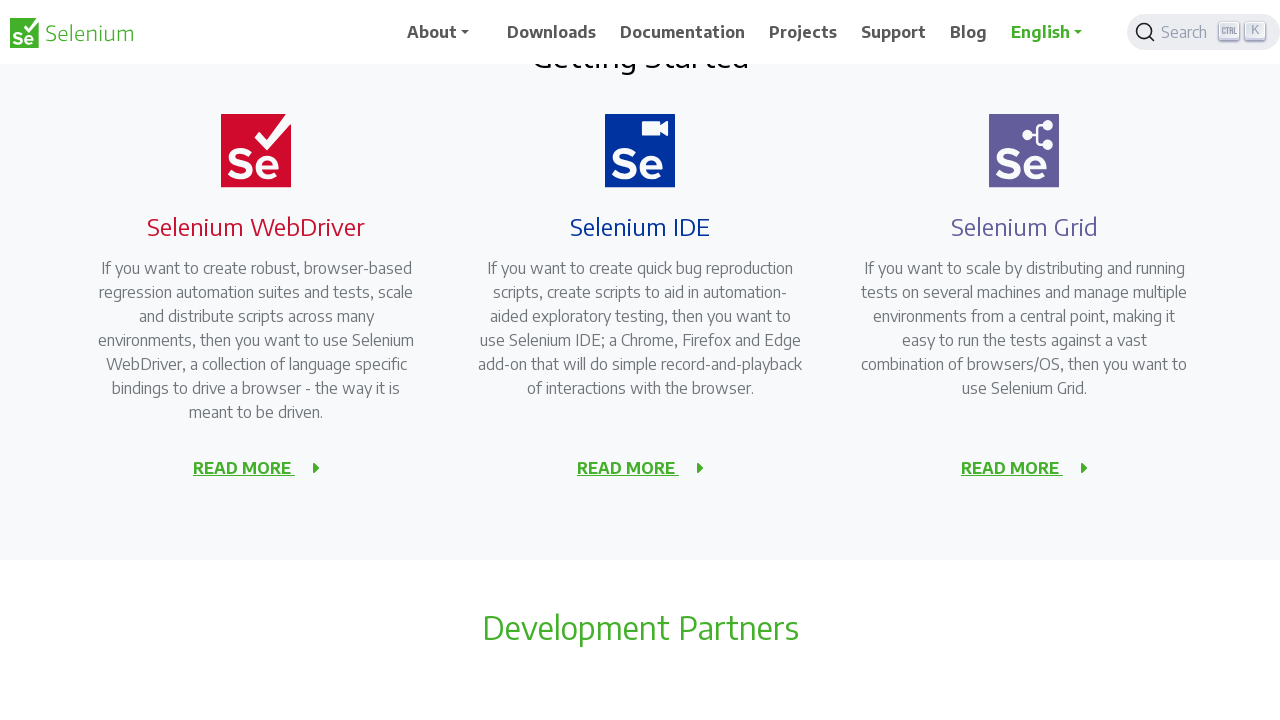

Pressed Enter to select the highlighted context menu option
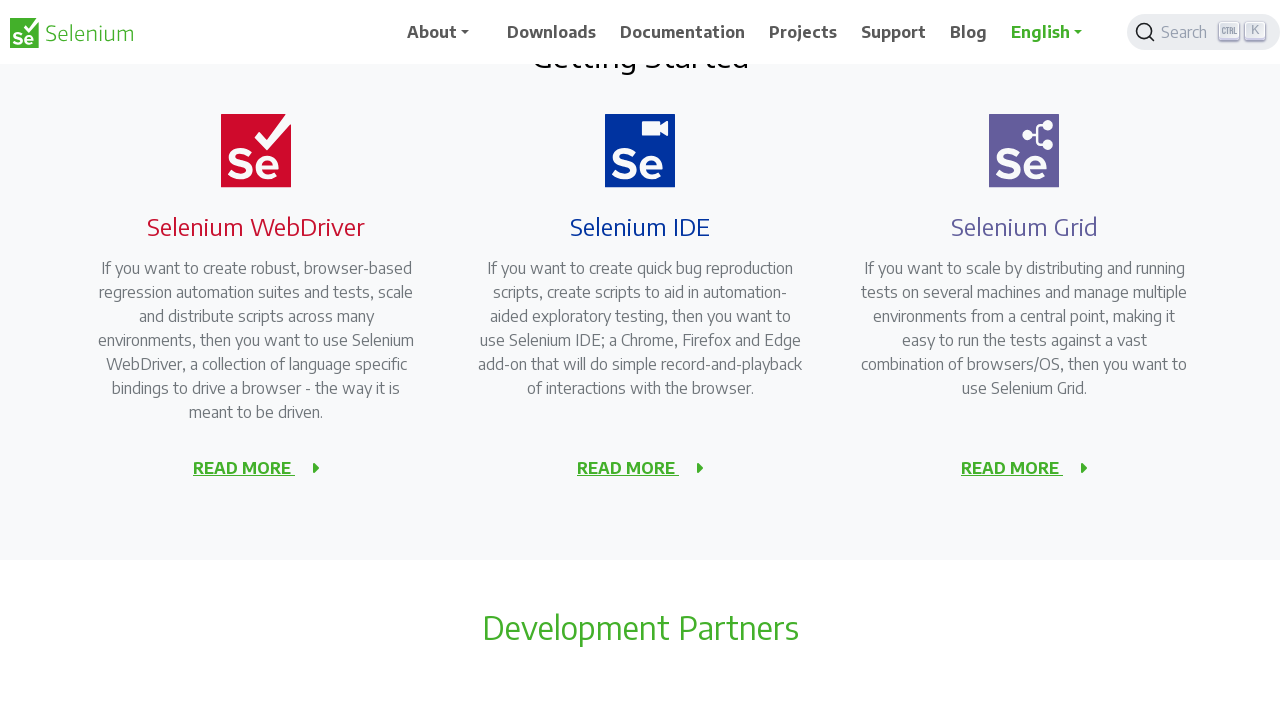

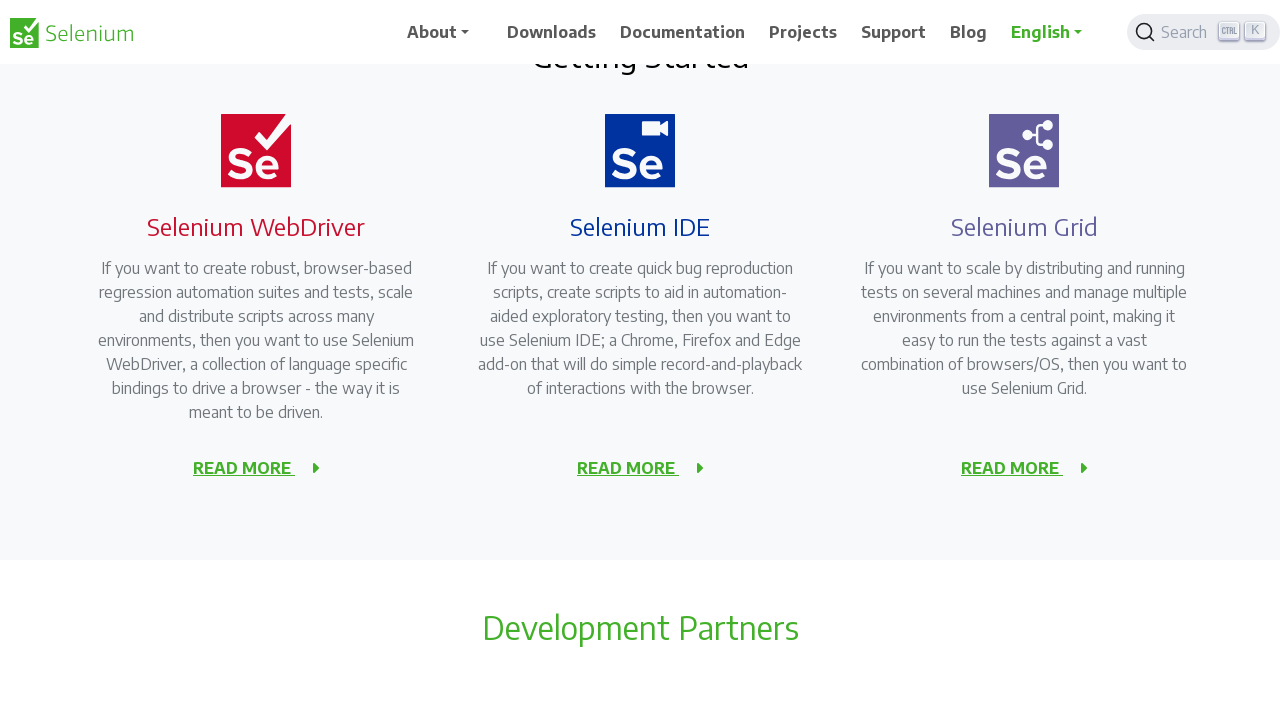